Verifies that the NASA Open APIs webpage is accessible by navigating to it, performing window maximize/minimize operations, and checking the page title contains expected text.

Starting URL: https://api.nasa.gov/

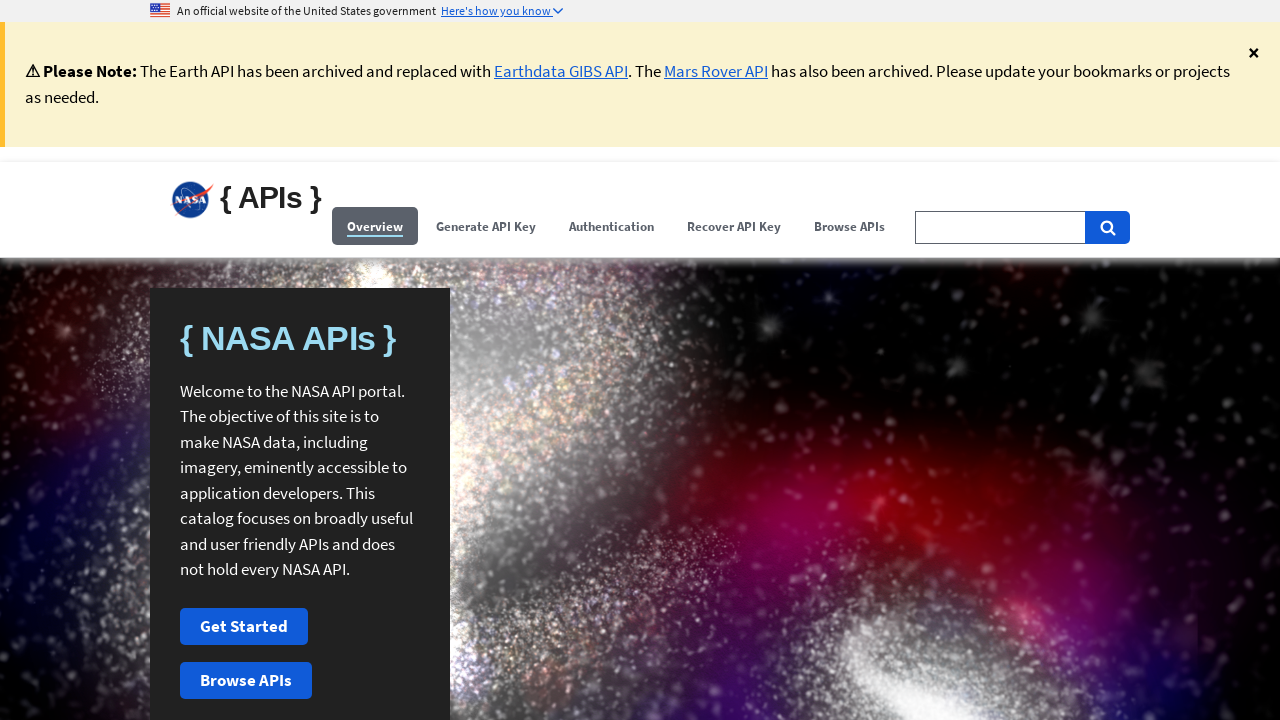

Set viewport size to 1920x1080
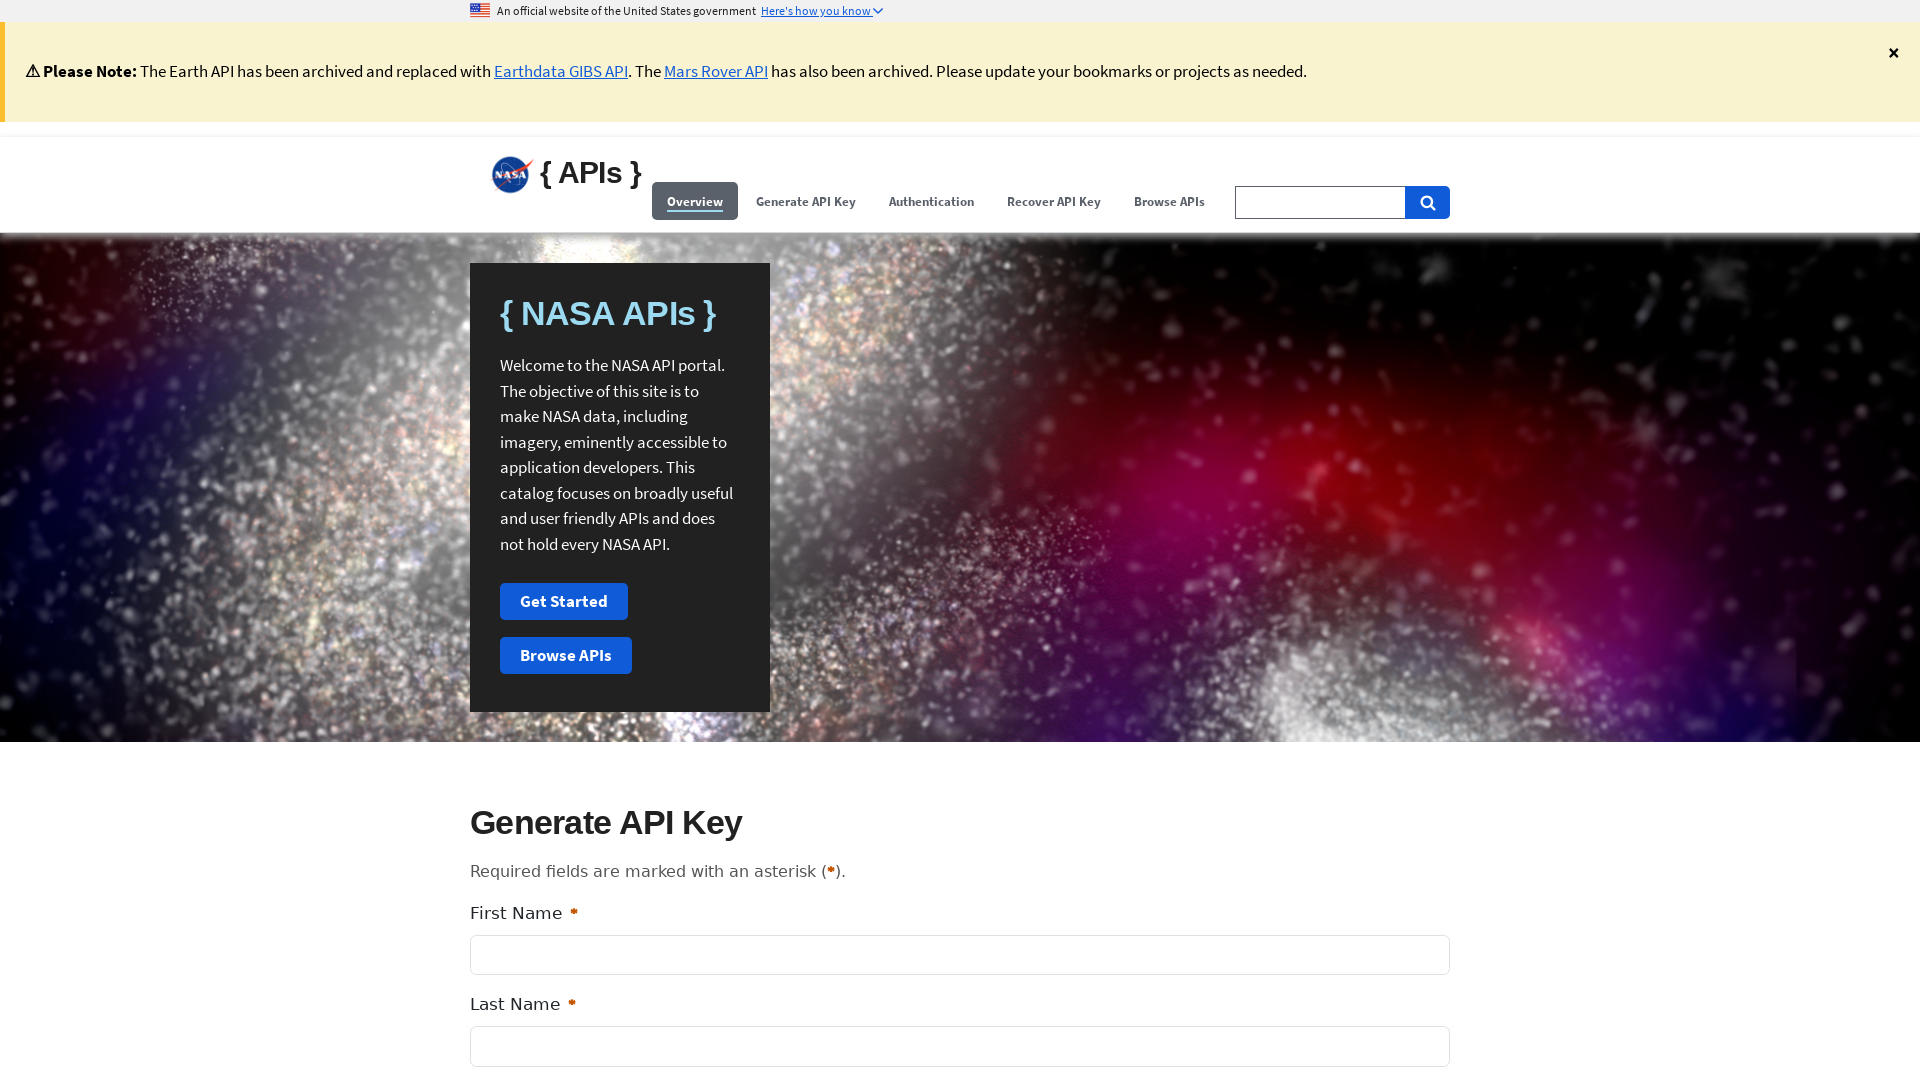

Verified page title contains 'NASA Open APIs'
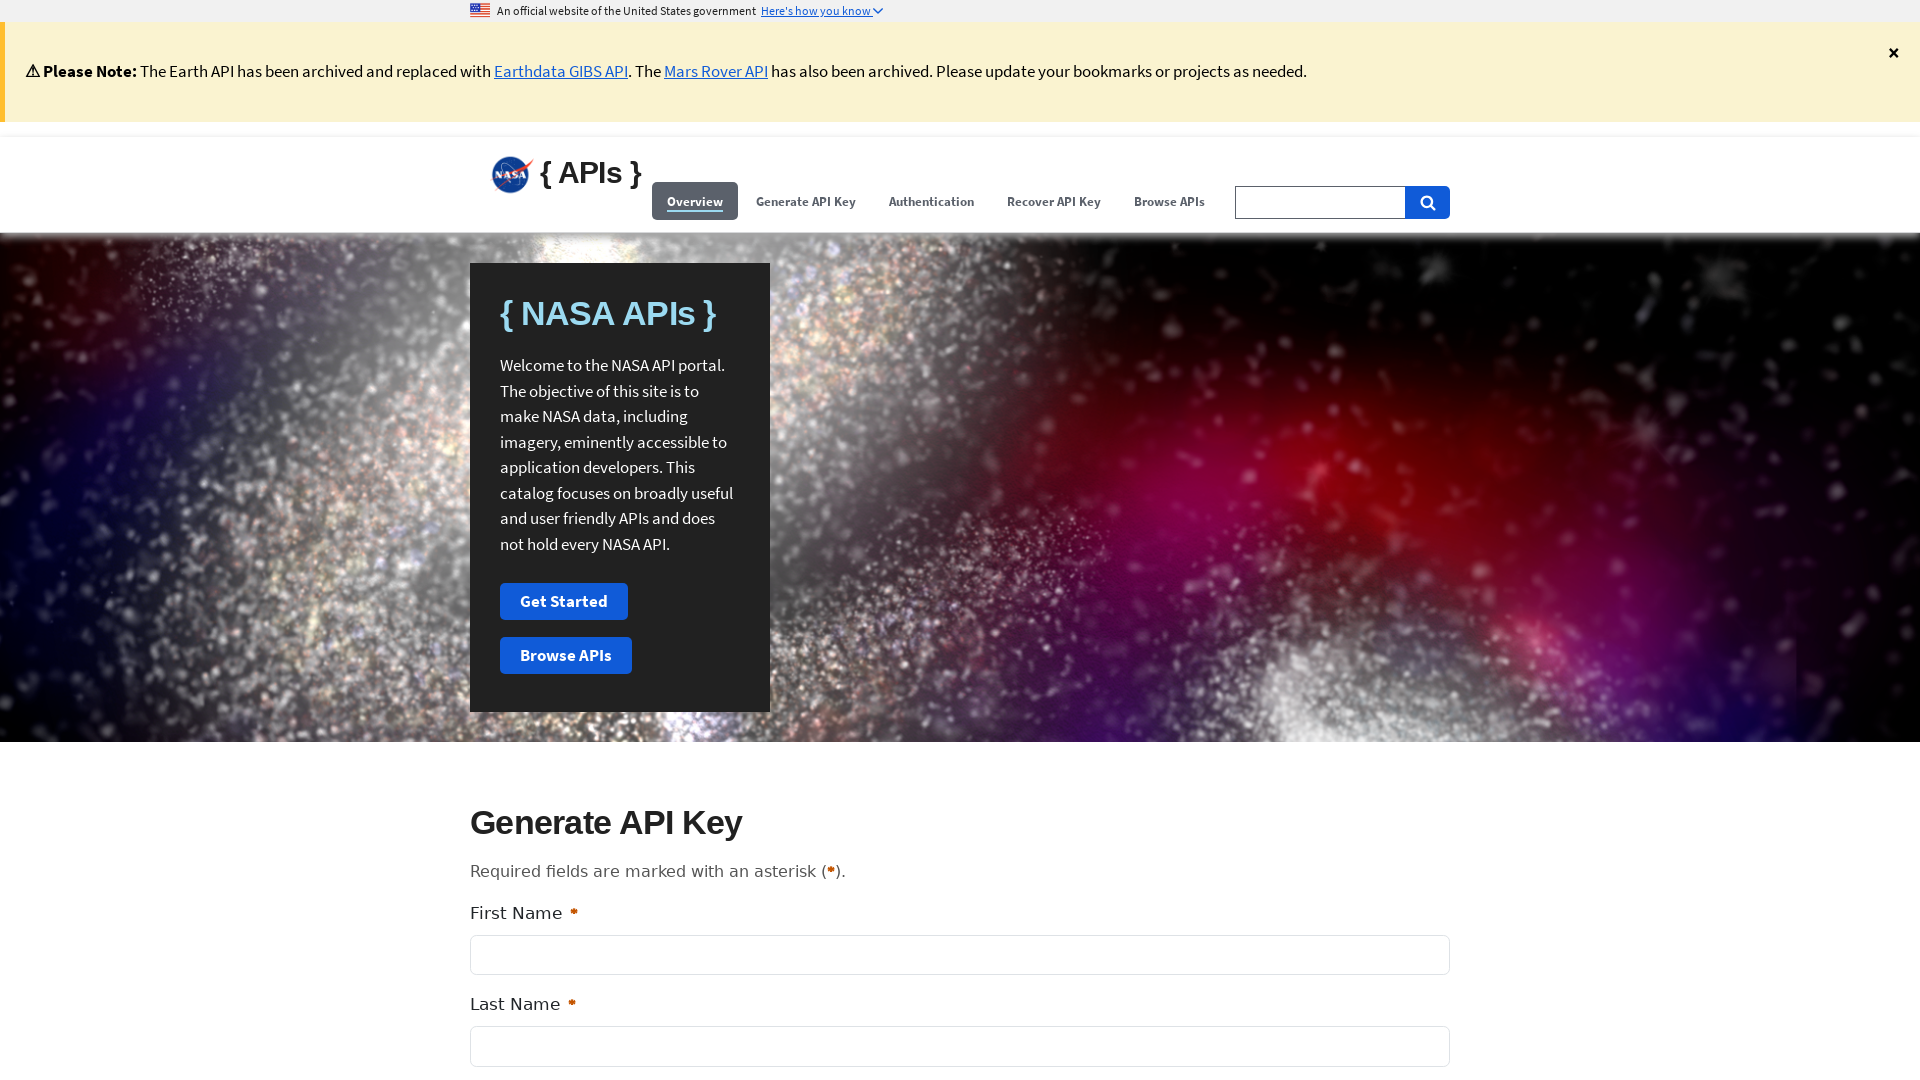

Printed confirmation message with page title
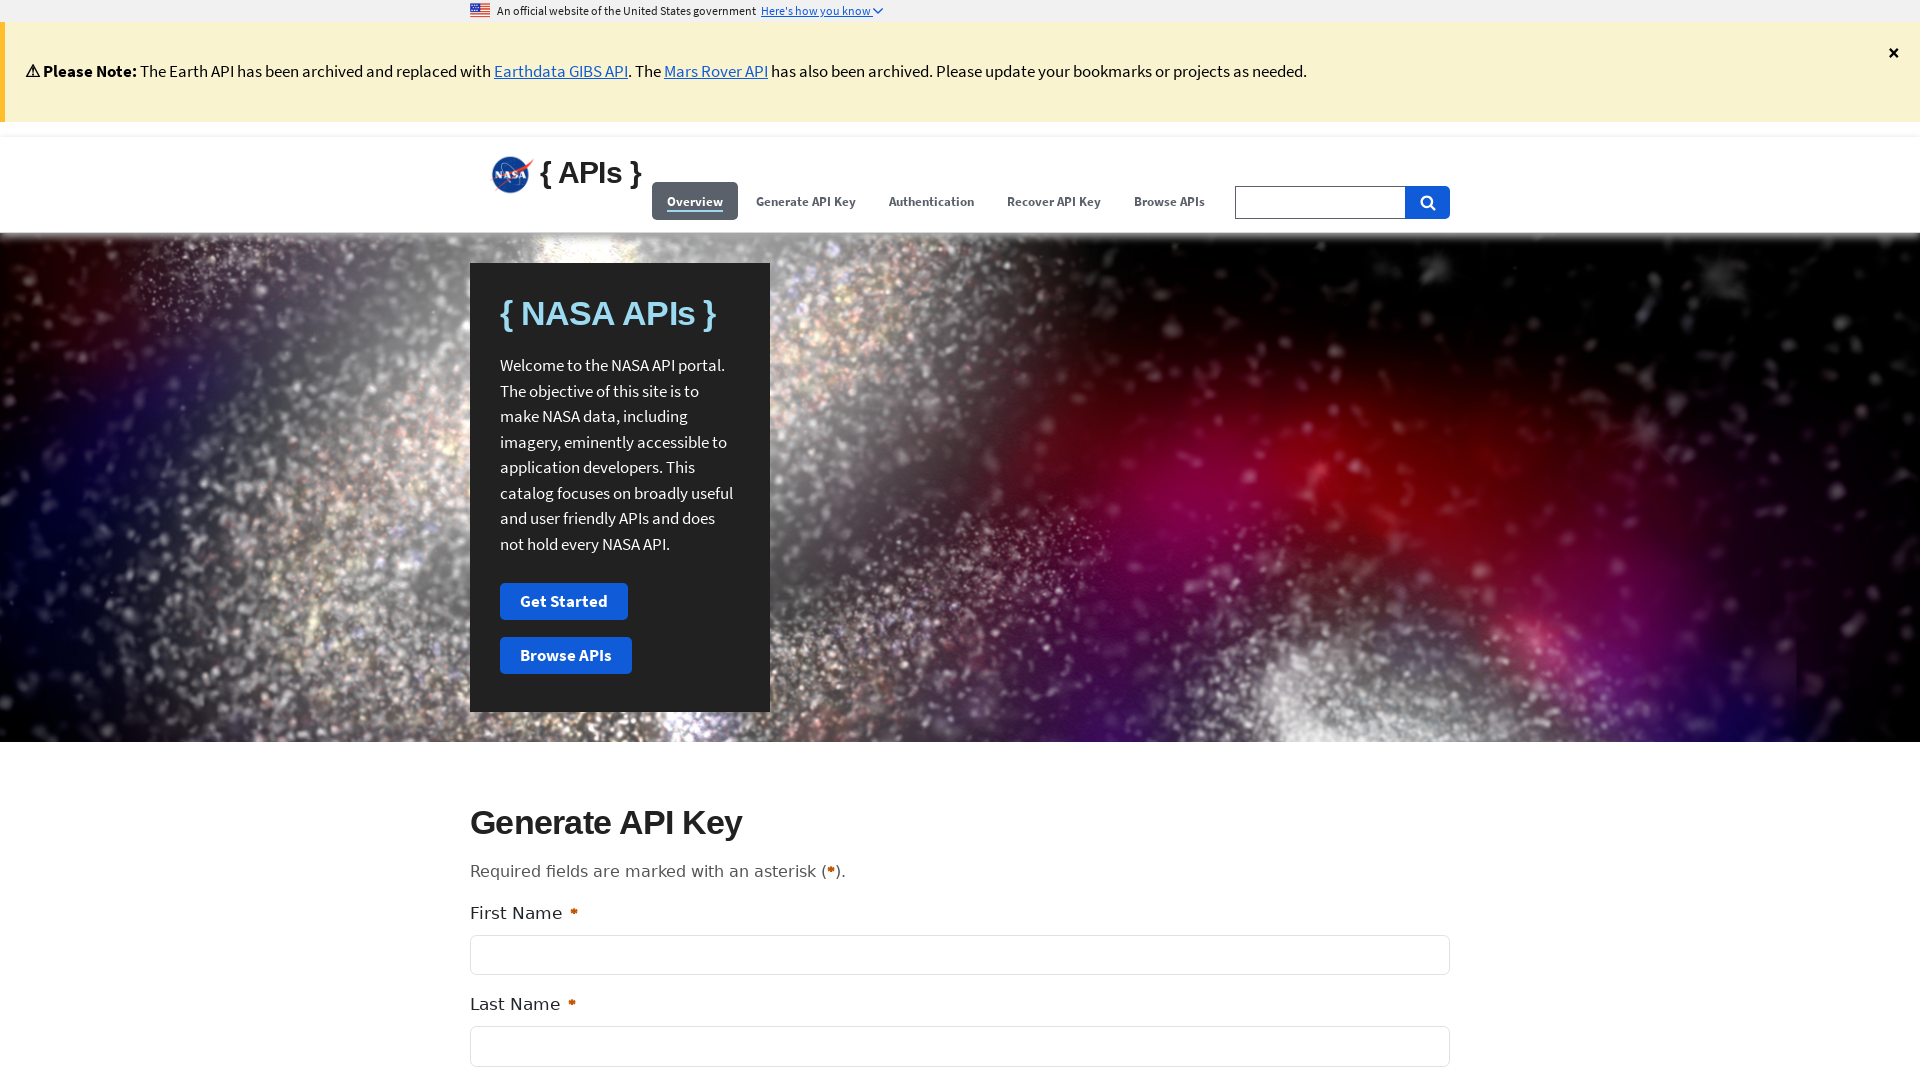

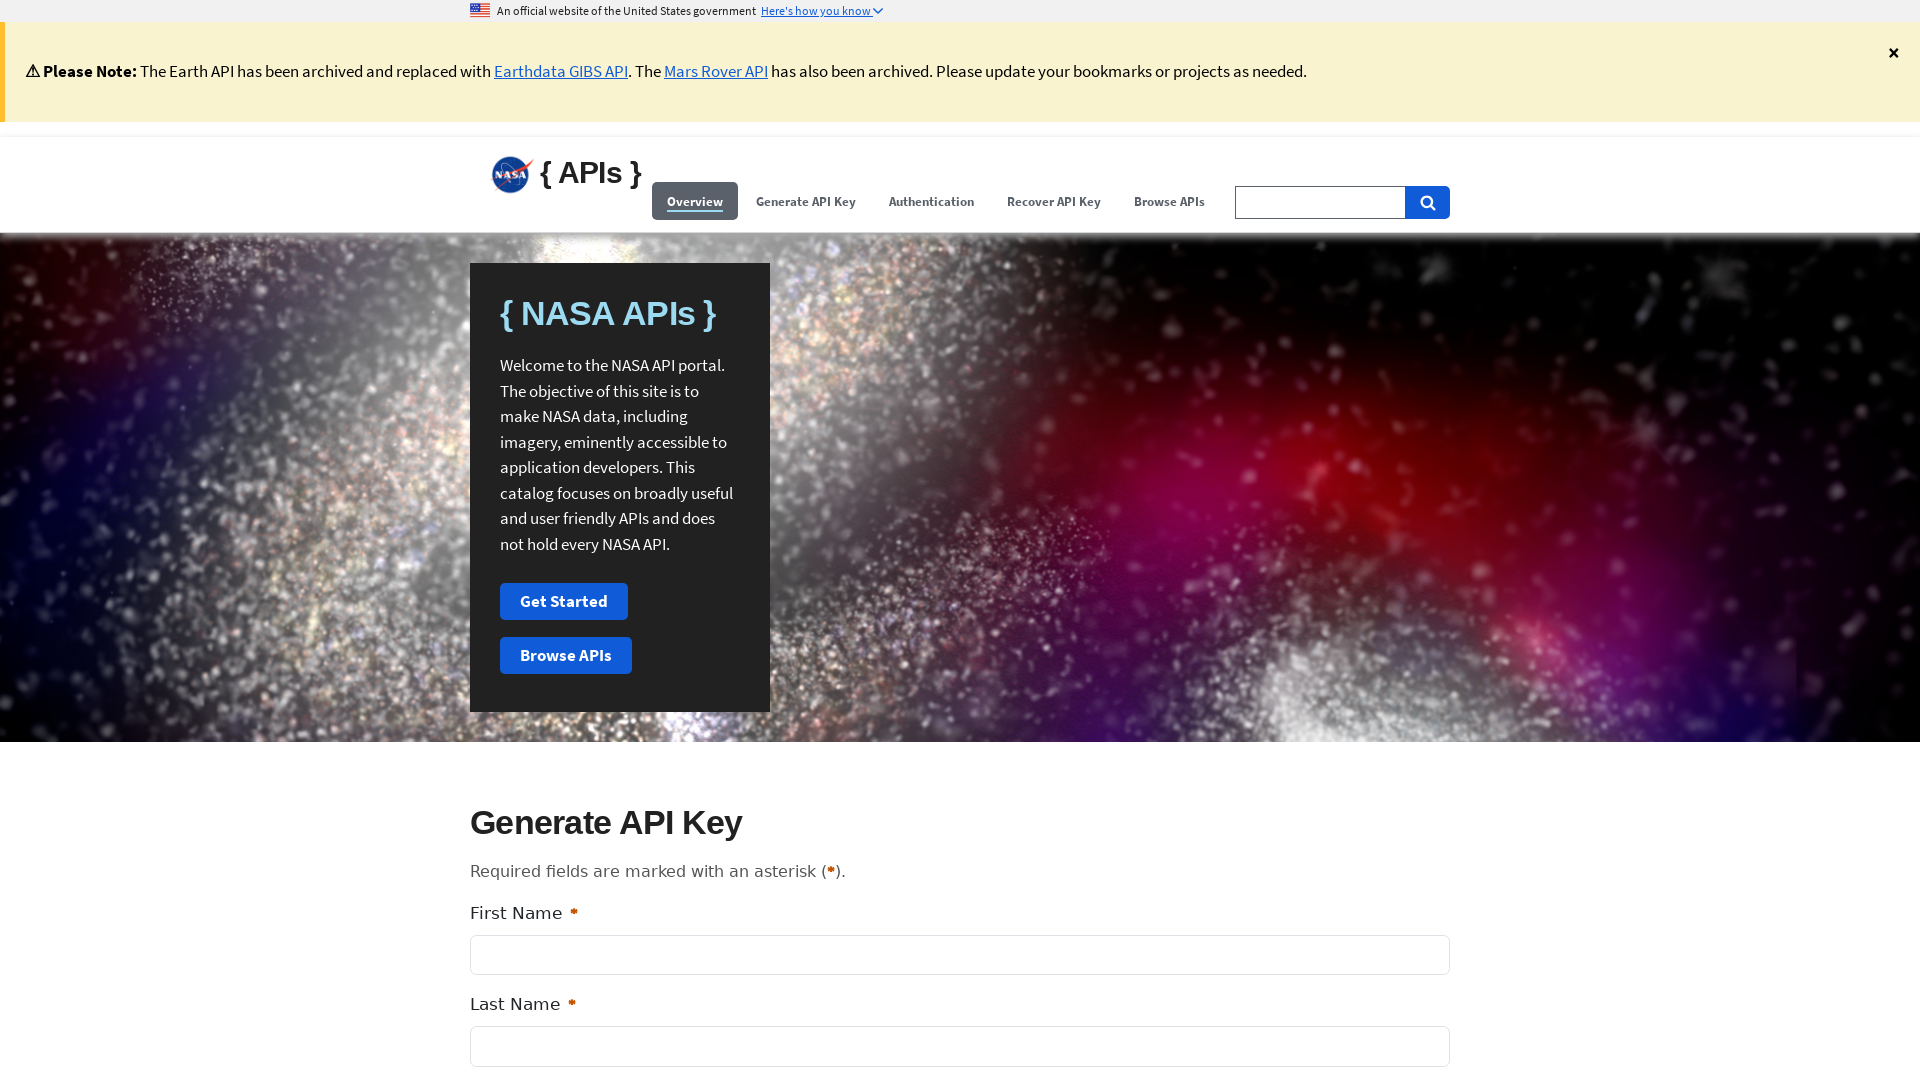